Navigates to Hacker News newest articles page, verifies articles are displayed, and tests pagination by clicking the "More" link to load additional articles across multiple pages.

Starting URL: https://news.ycombinator.com/newest

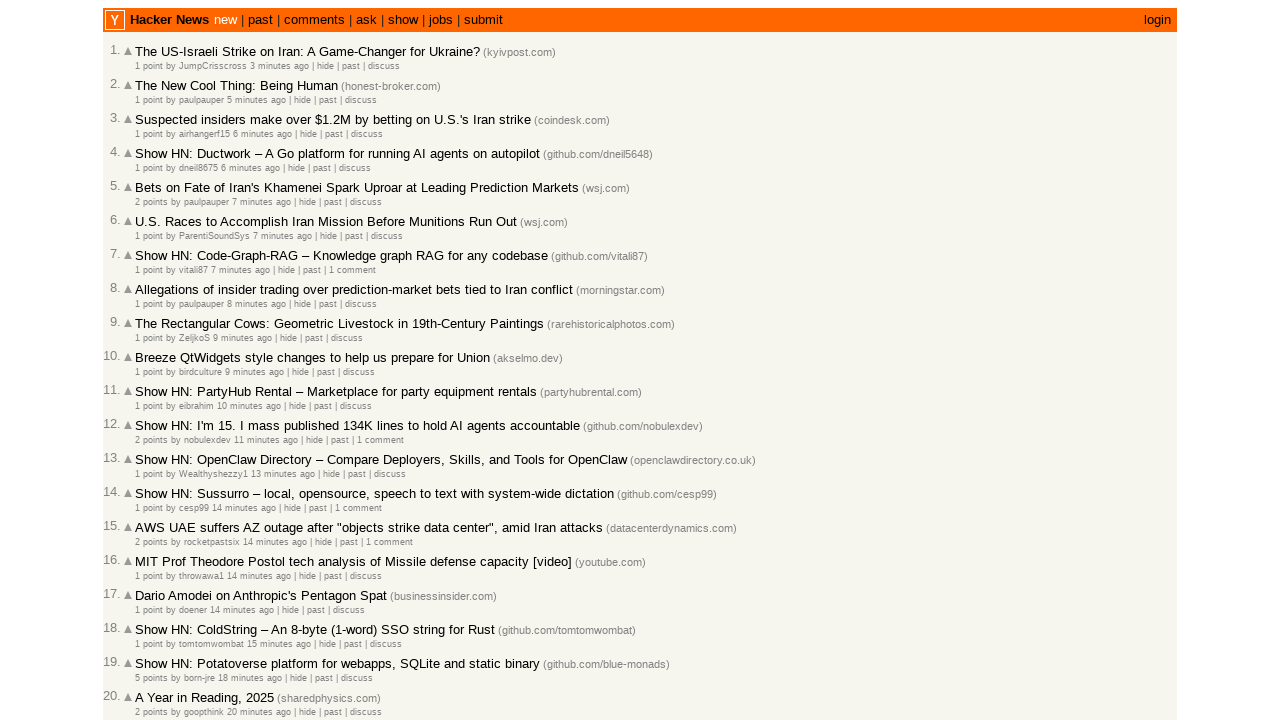

Waited for article elements to load on Hacker News newest page
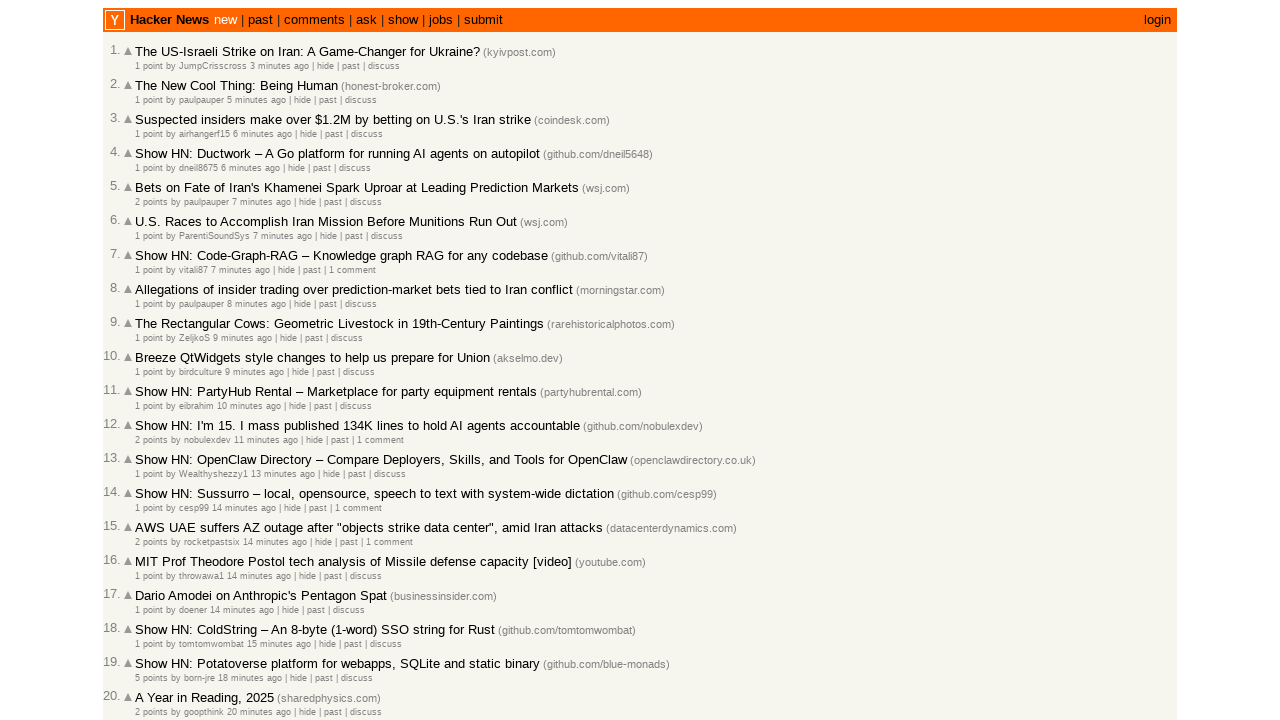

Verified article title links are present
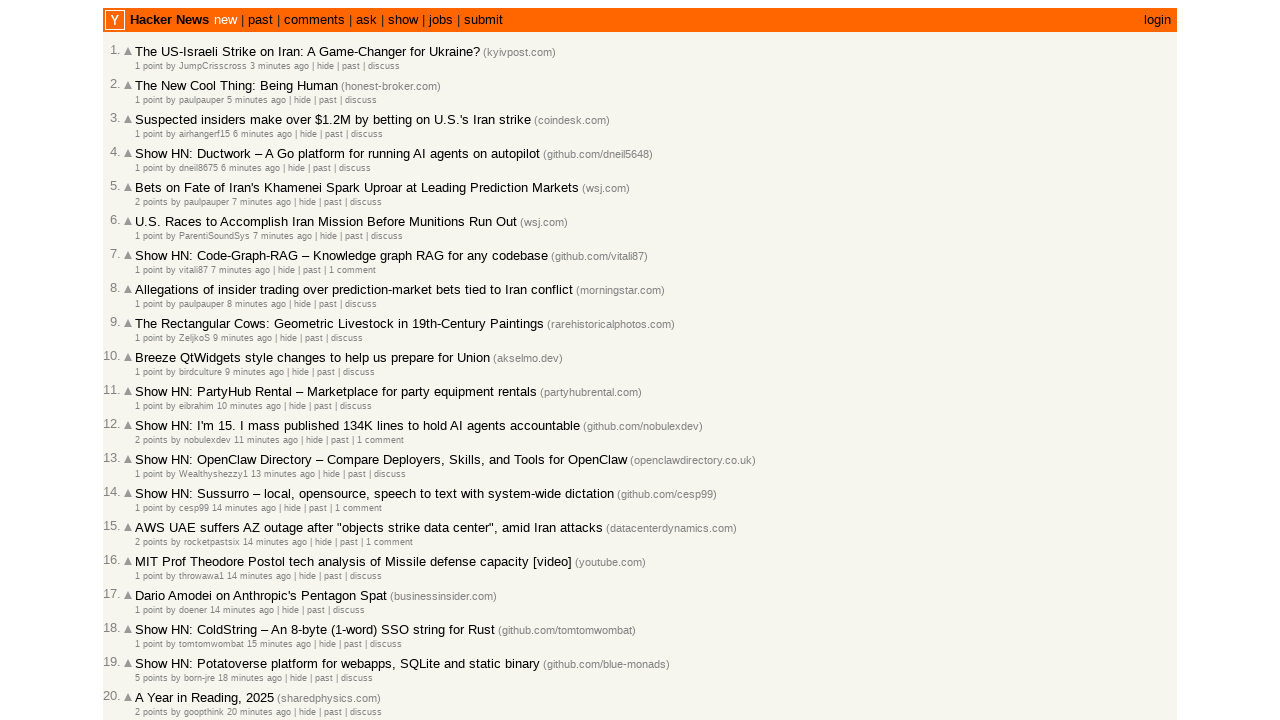

Verified article metadata (subtext) is present
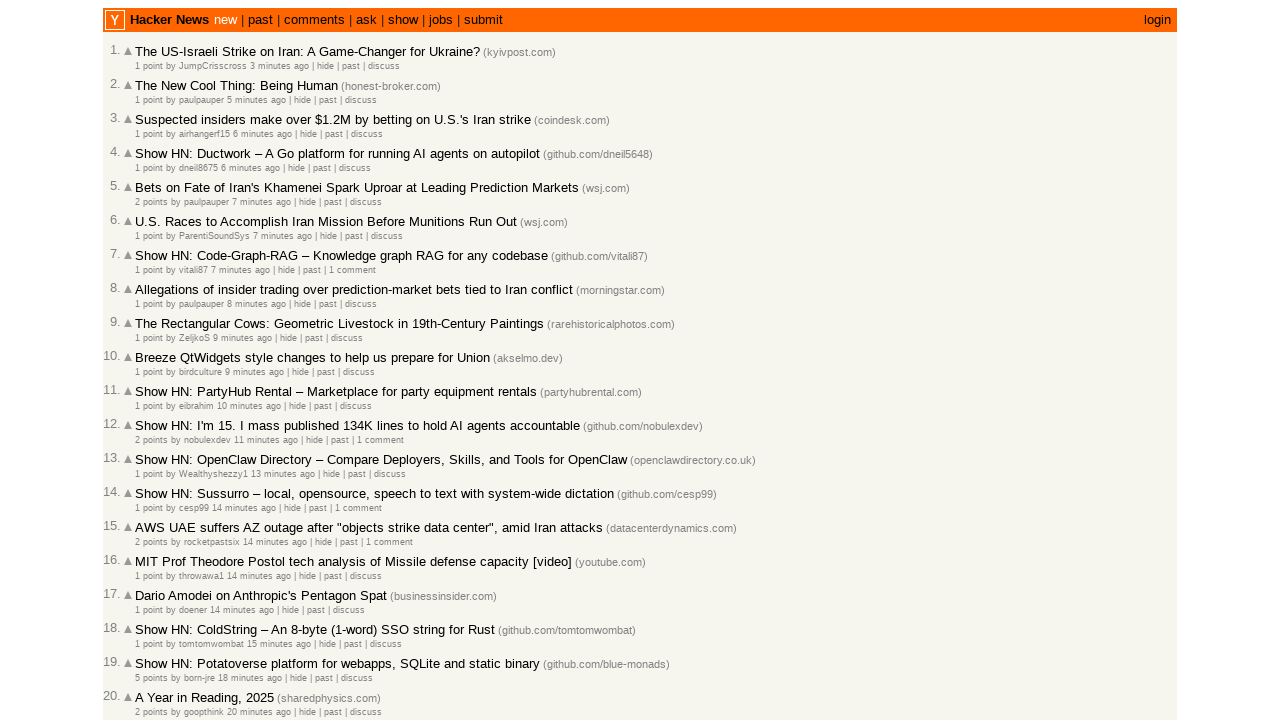

Clicked 'More' link to load next page of articles at (149, 616) on a.morelink
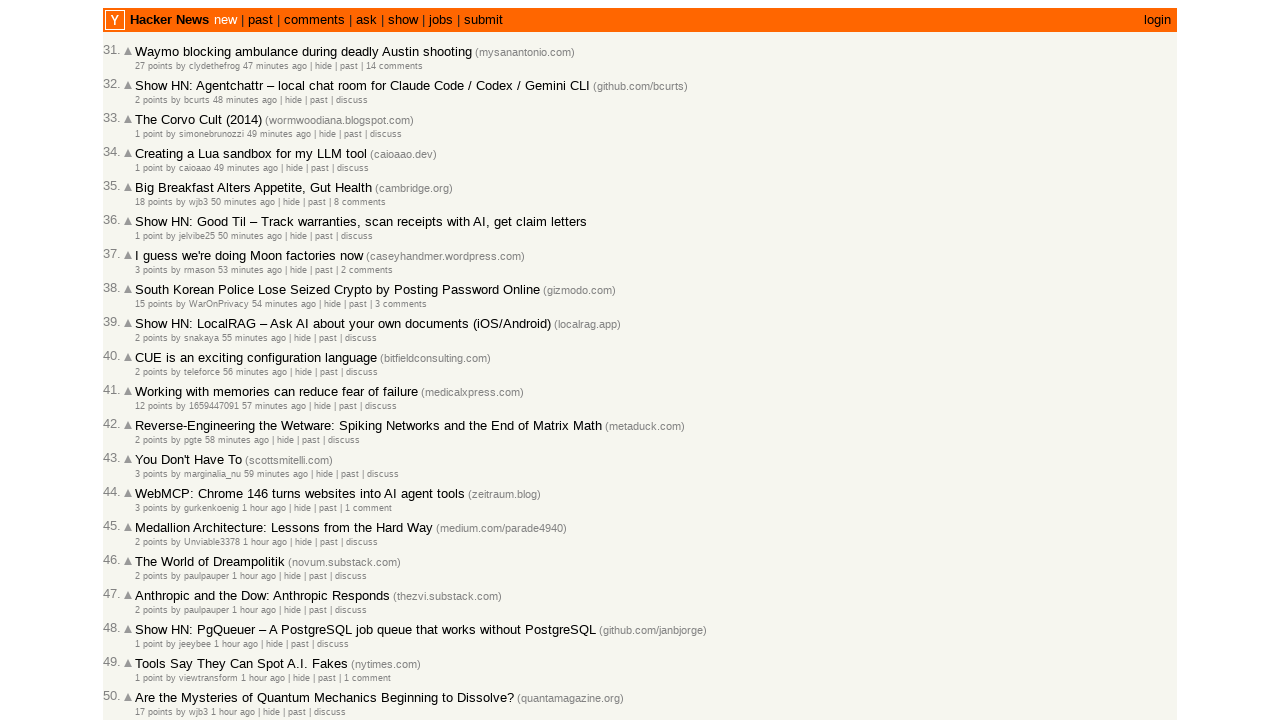

Waited for second page articles to load
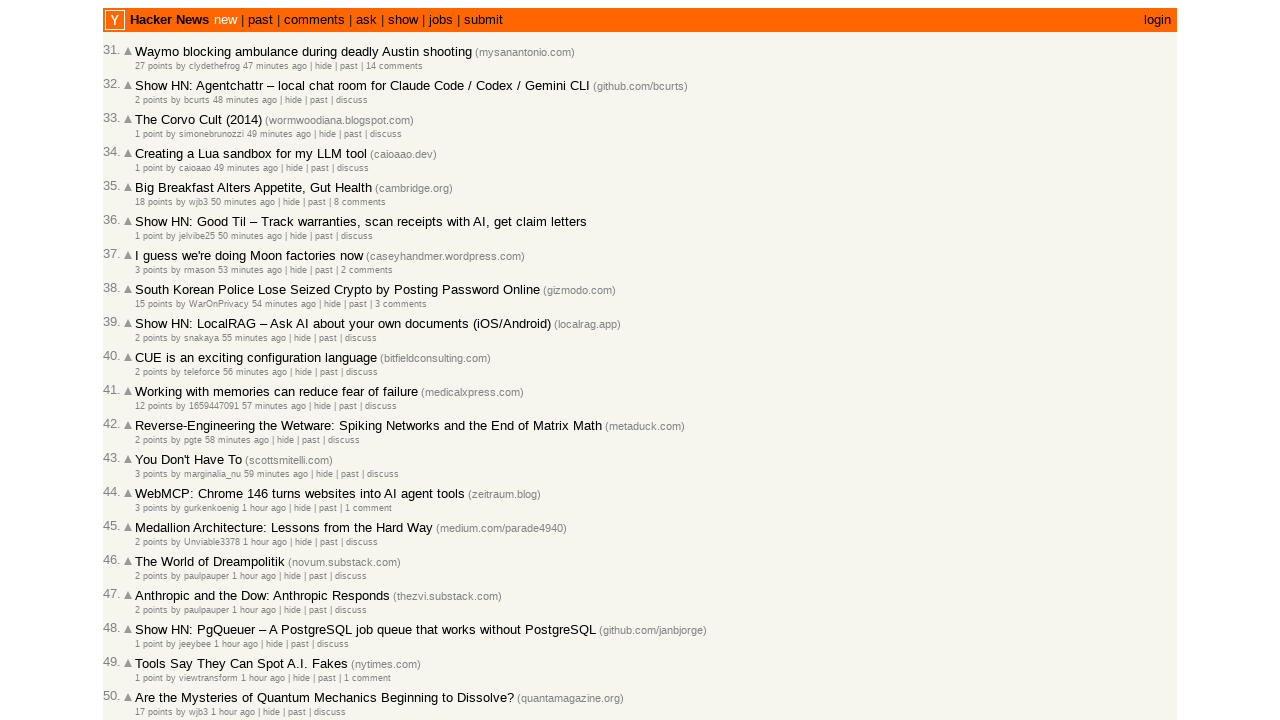

Clicked 'More' link again to load third page of articles at (149, 616) on a.morelink
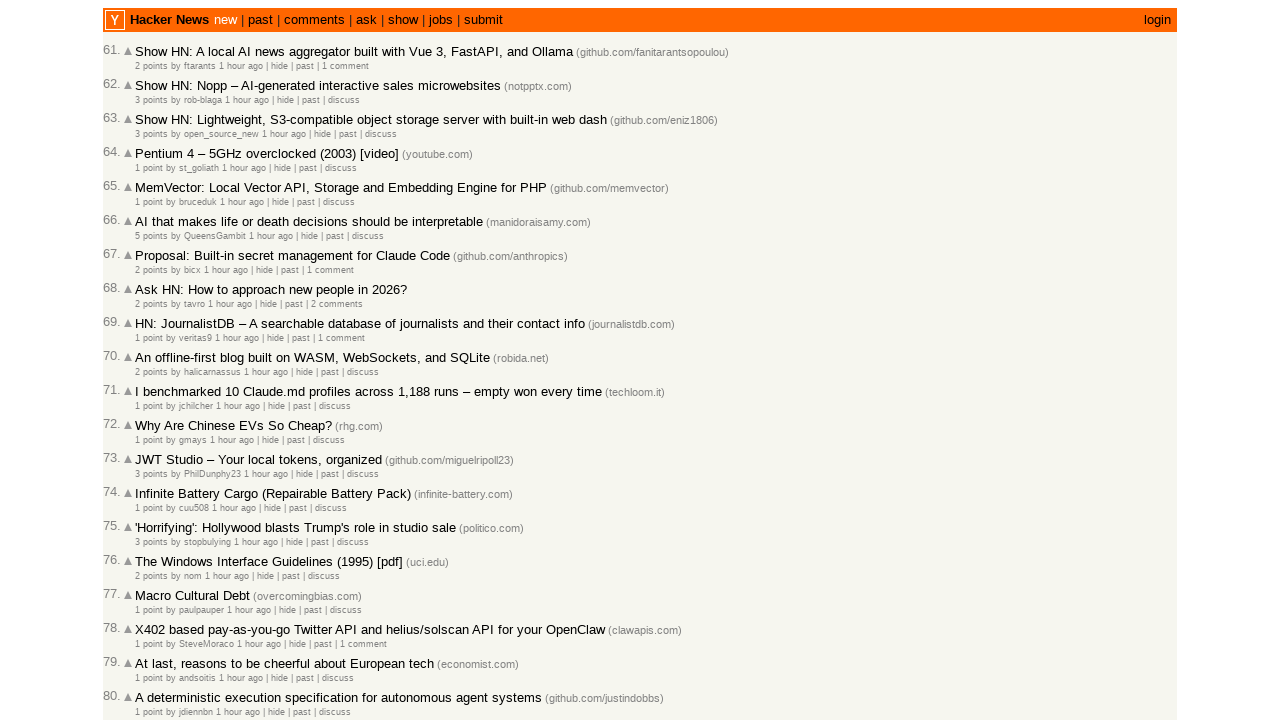

Waited for third page articles to load
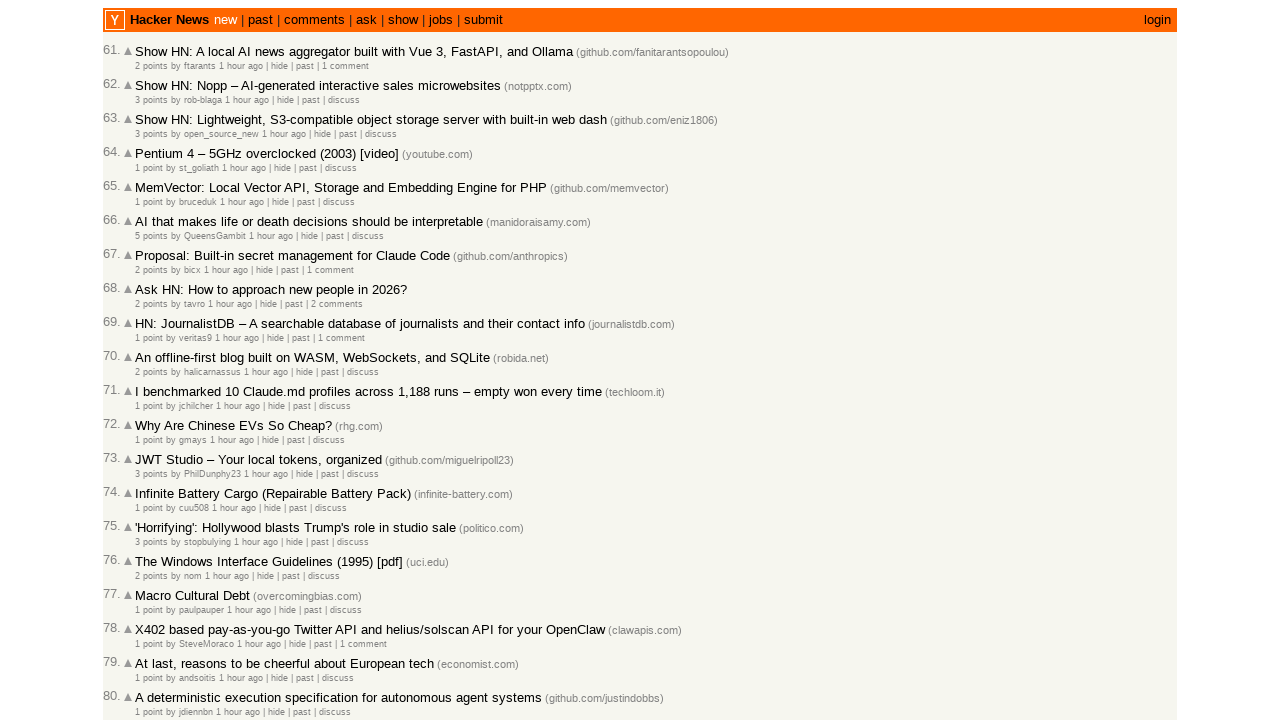

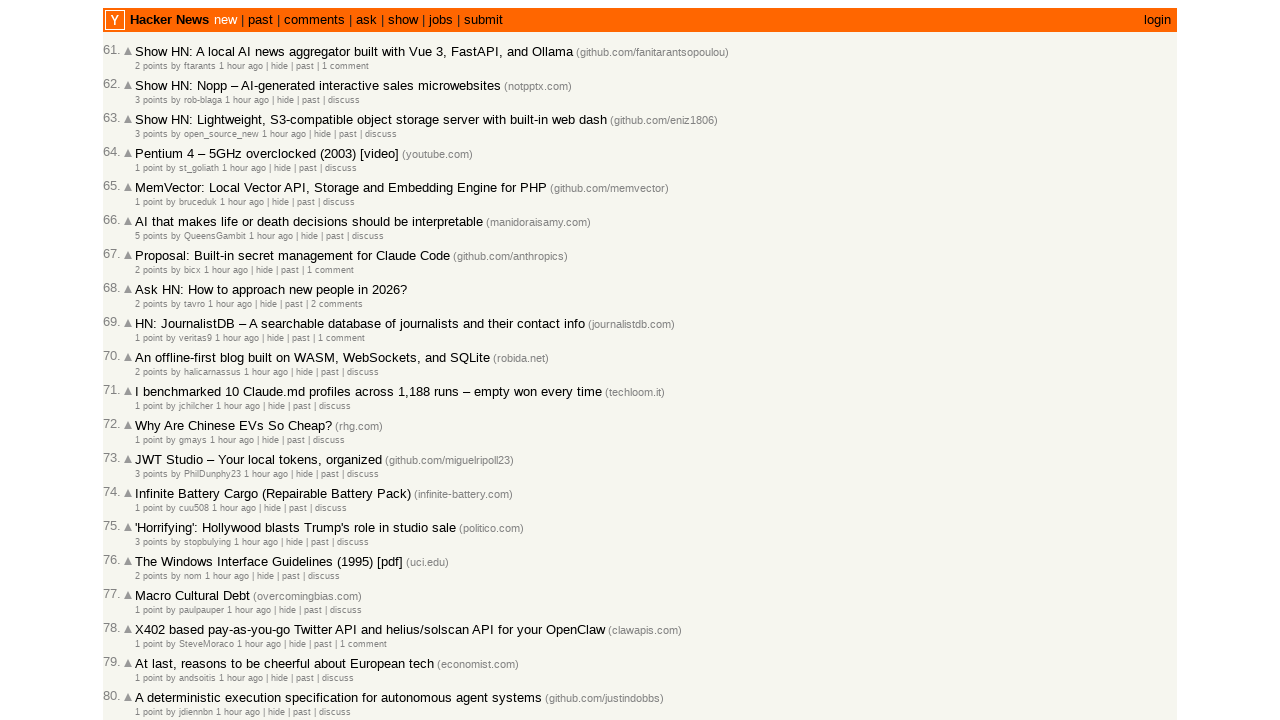